Tests date picker functionality by clicking on a date of birth field and selecting a specific date (July 10, 1997) using month dropdown, year dropdown, and day selection from a calendar widget.

Starting URL: https://www.dummyticket.com/dummy-ticket-for-visa-application/

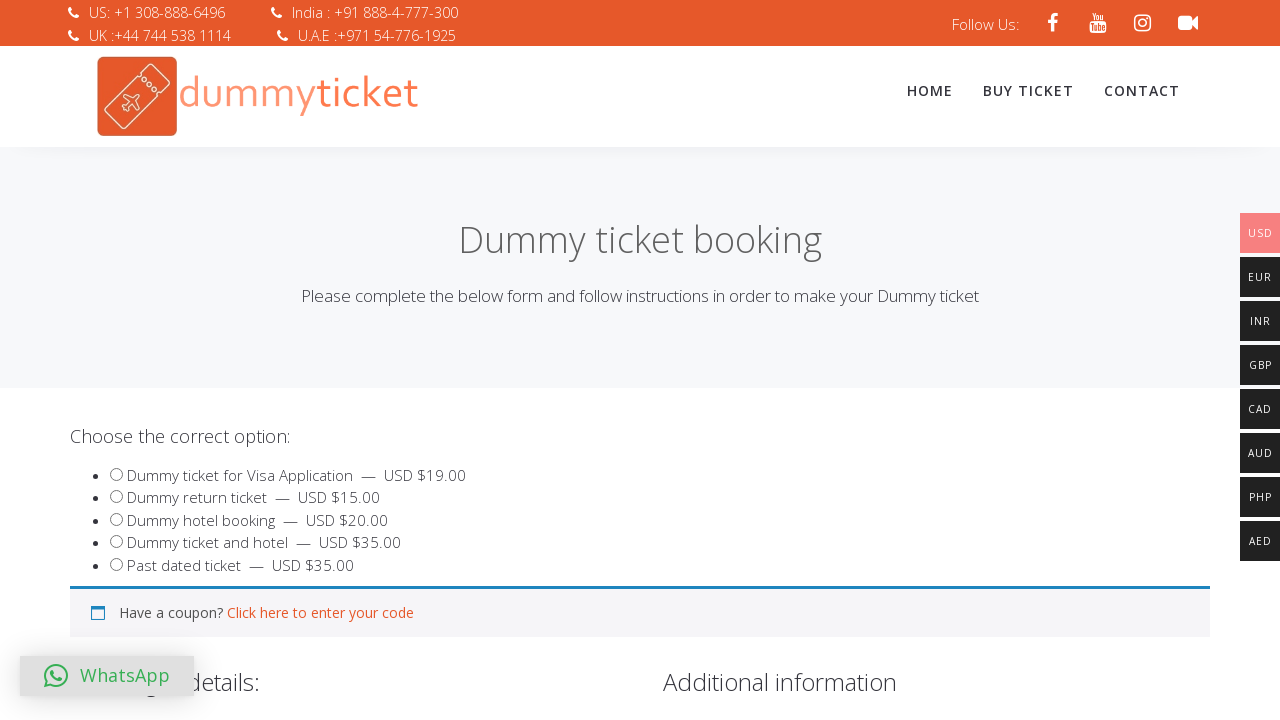

Clicked on date of birth input field to open date picker at (344, 360) on input[name='dob']
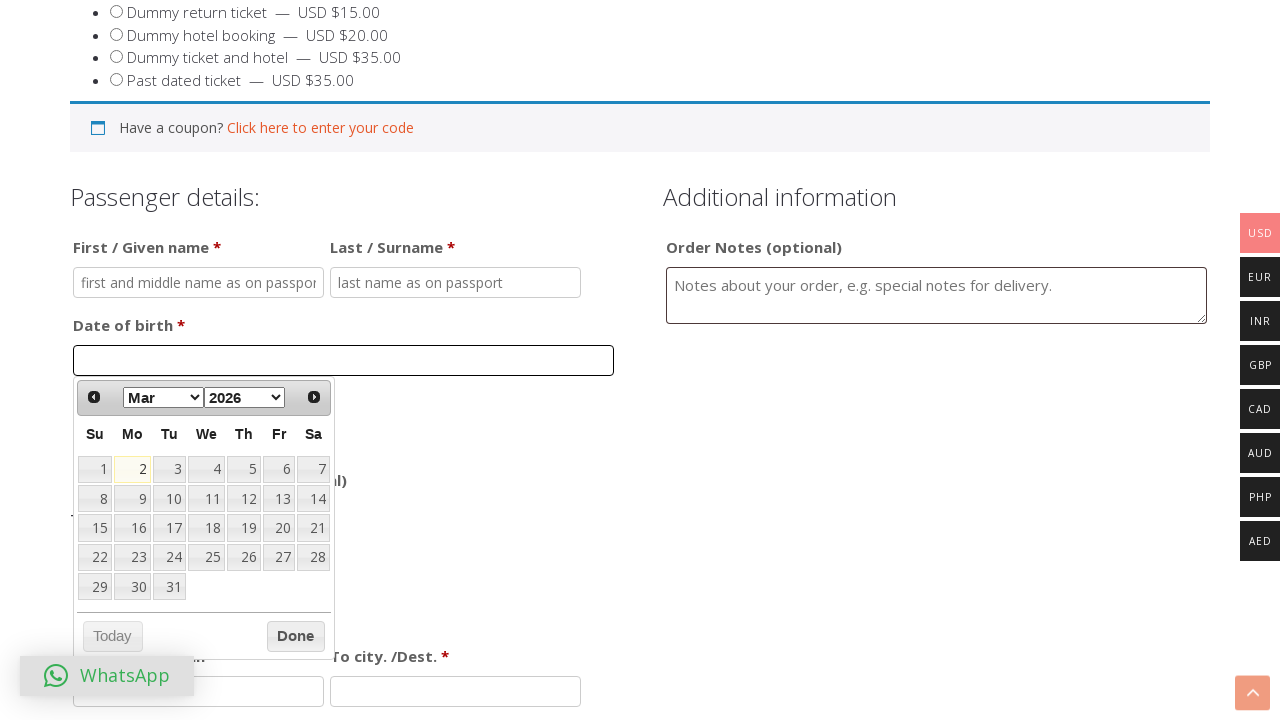

Date picker appeared with month selector
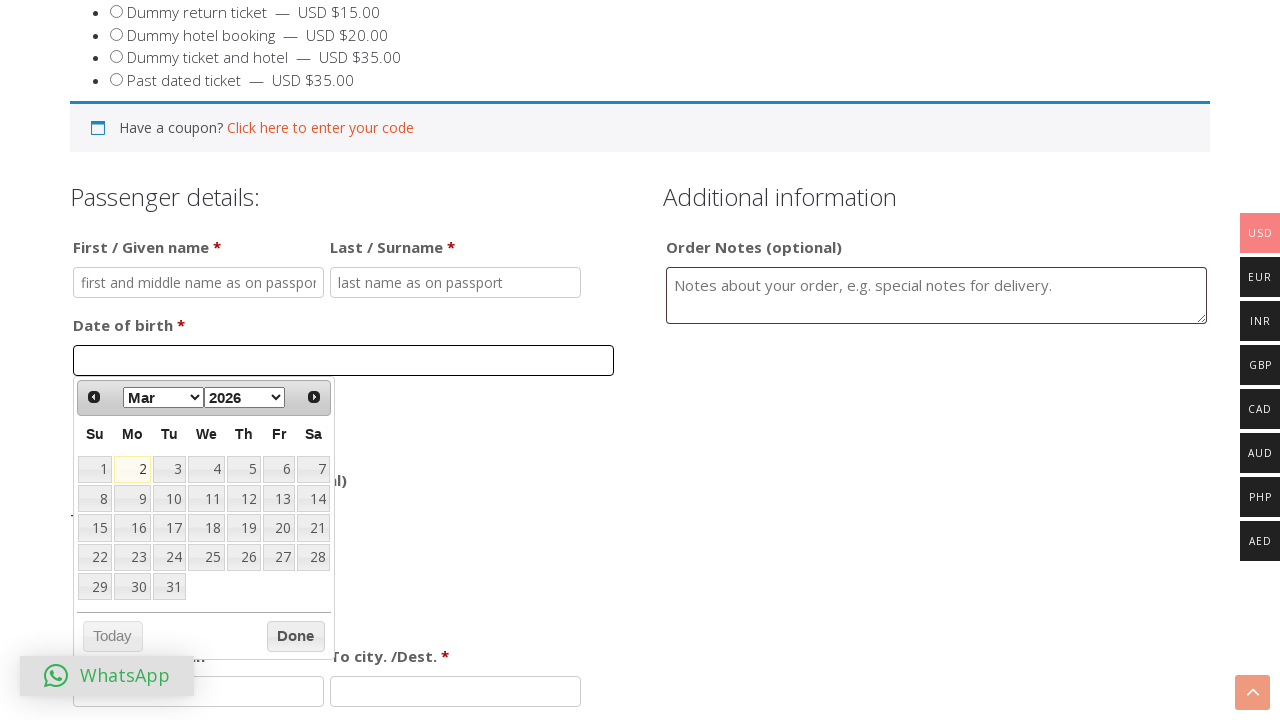

Selected July (month 6) from dropdown on select.ui-datepicker-month
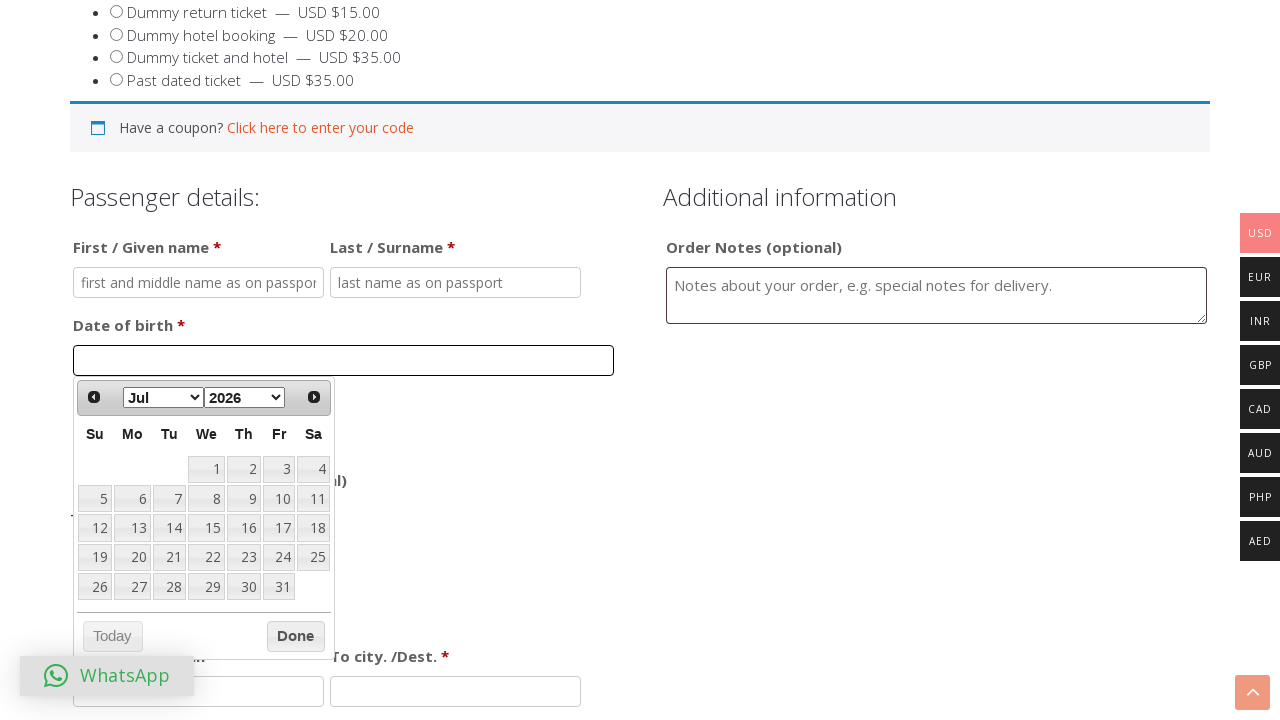

Selected year 1997 from dropdown on select.ui-datepicker-year
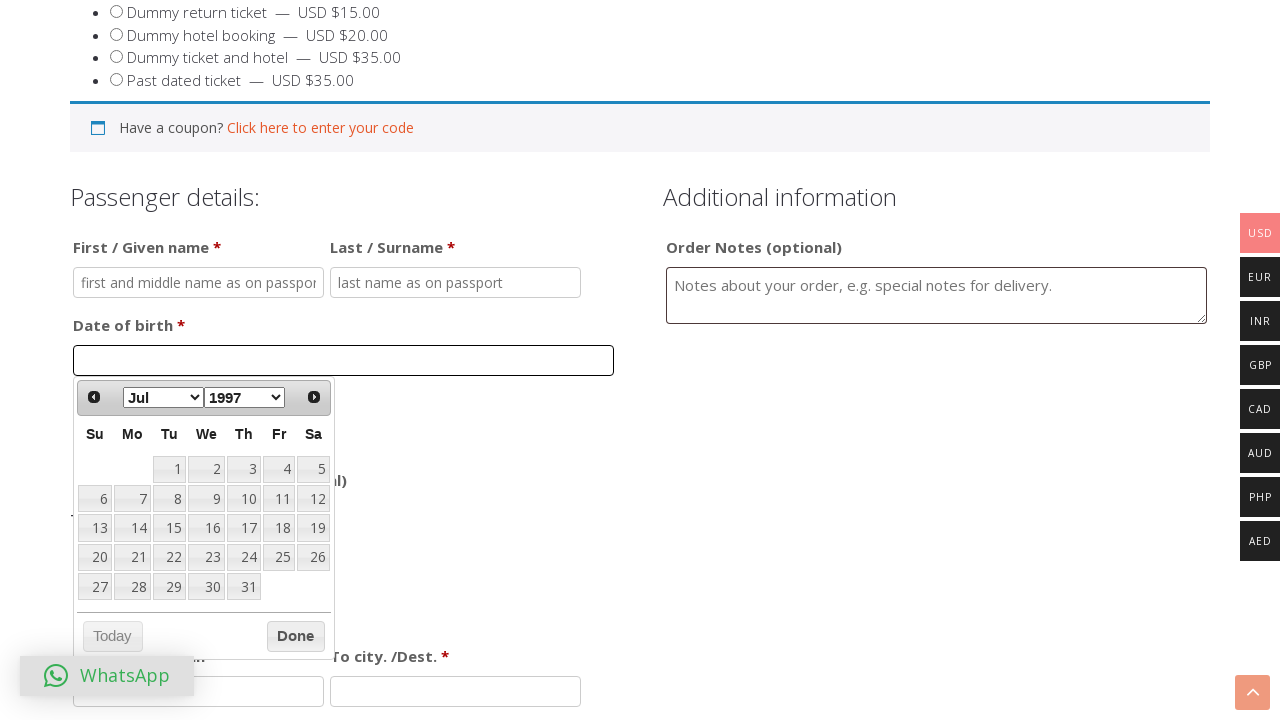

Clicked on day 10 in the calendar to select July 10, 1997 at (244, 499) on table.ui-datepicker-calendar td a:text-is('10')
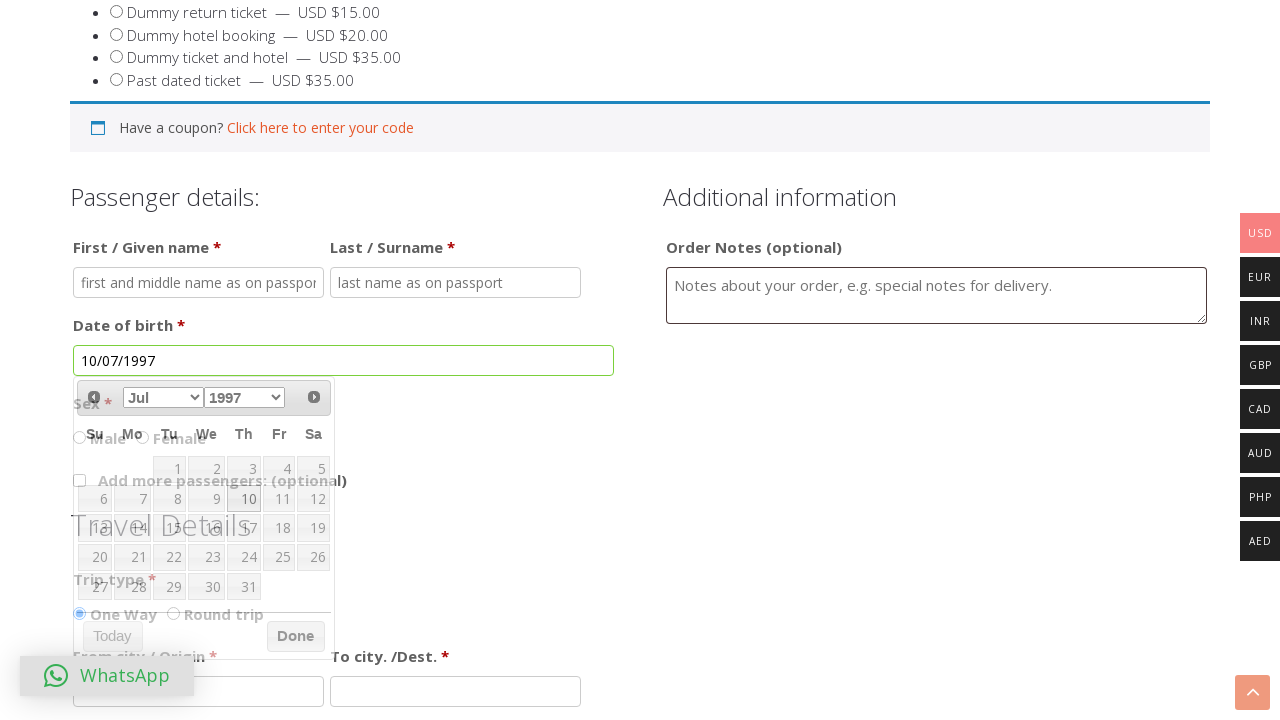

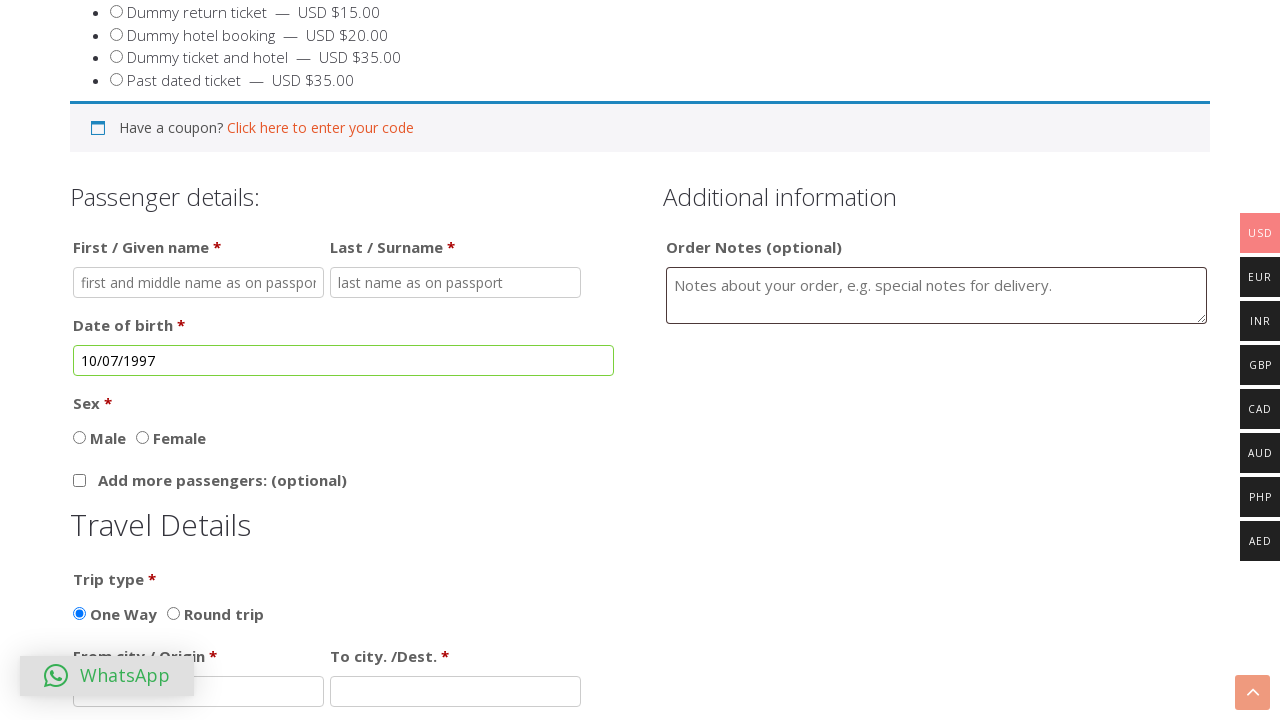